Tests iframe interaction and alert handling by switching to an iframe, clicking a button that triggers a confirmation alert, accepting it, and verifying the result text

Starting URL: https://www.w3schools.com/js/tryit.asp?filename=tryjs_confirm

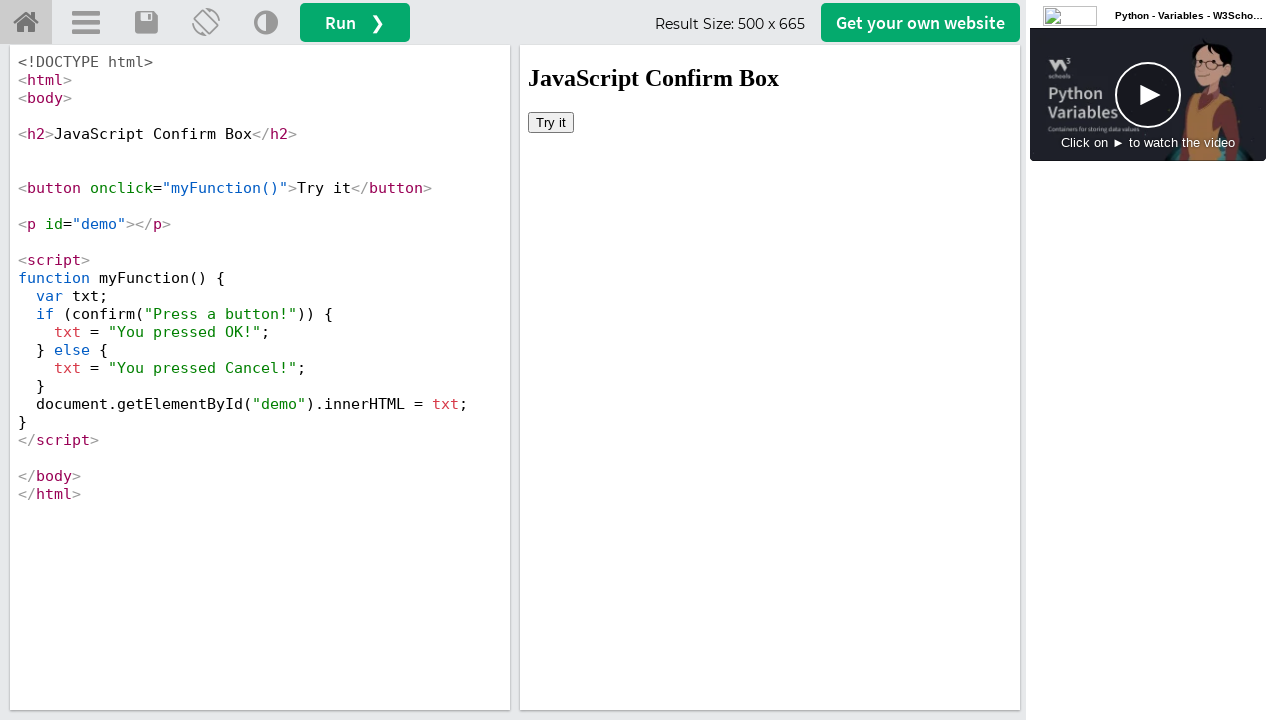

Located iframe with ID 'iframeResult'
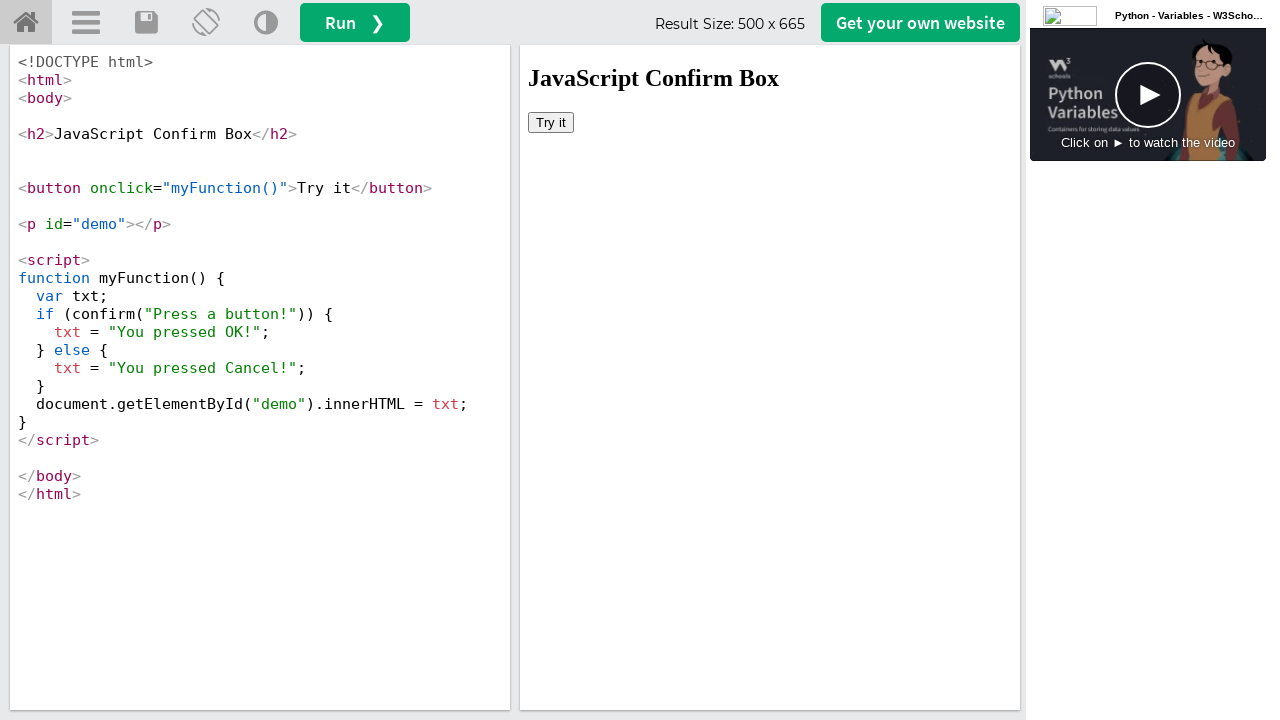

Clicked 'Try it' button inside iframe at (551, 122) on #iframeResult >> internal:control=enter-frame >> button:has-text('Try it')
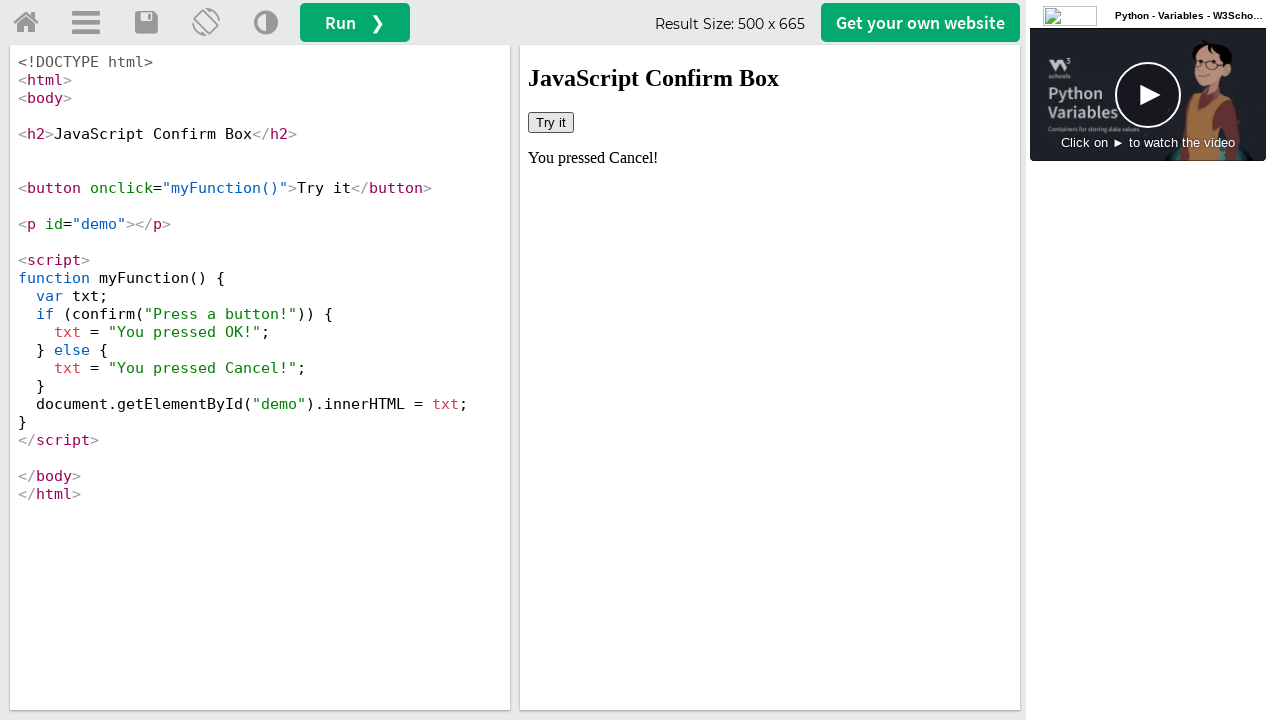

Set up dialog handler to accept confirmation alert
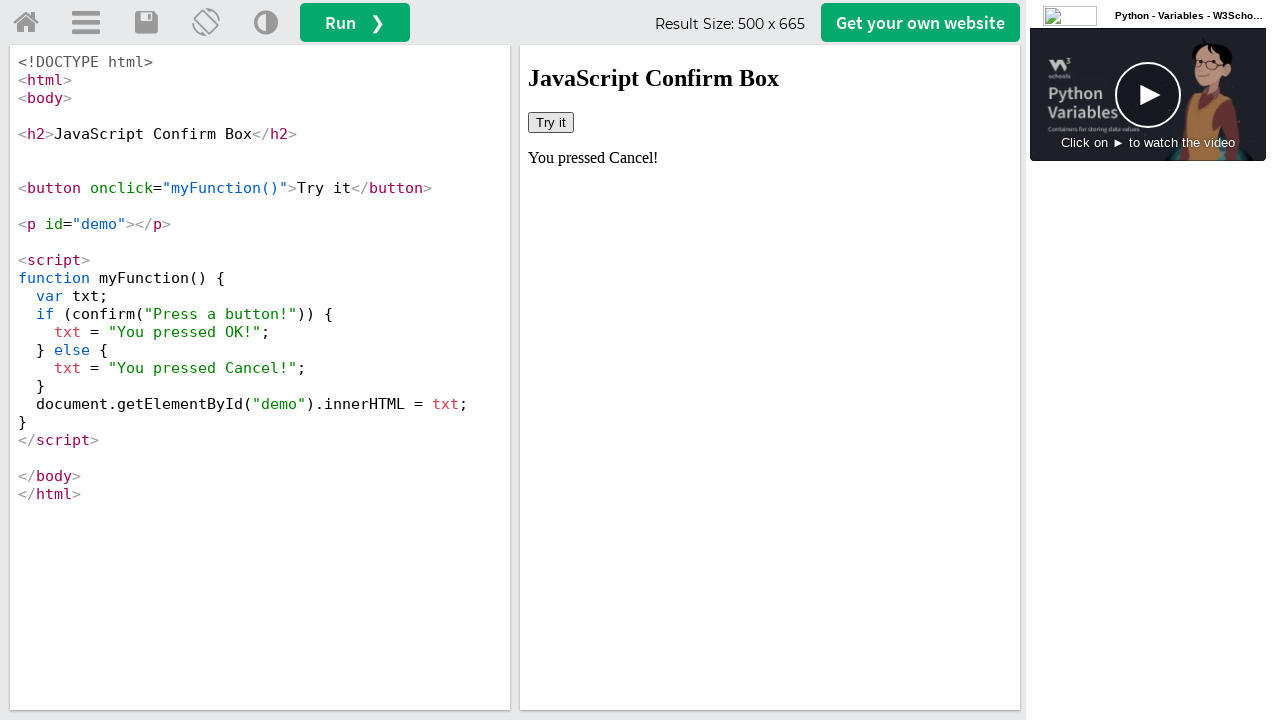

Result element '#demo' became visible
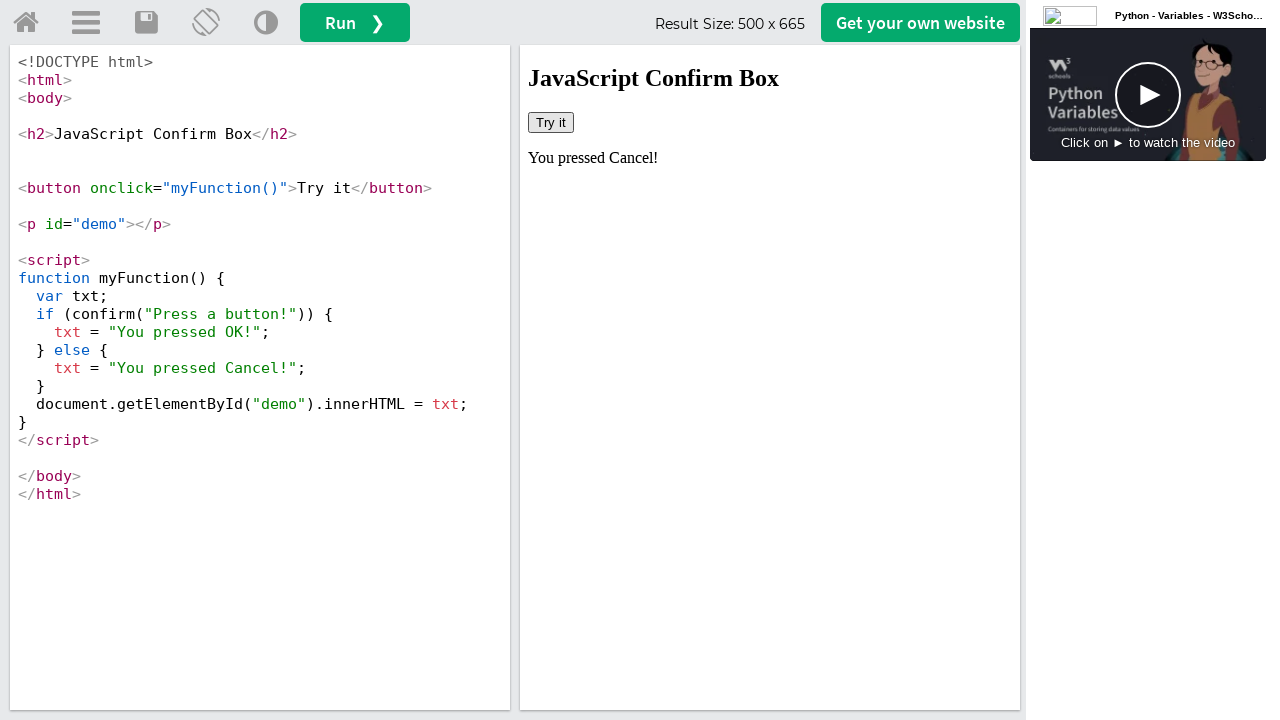

Retrieved text content from result element
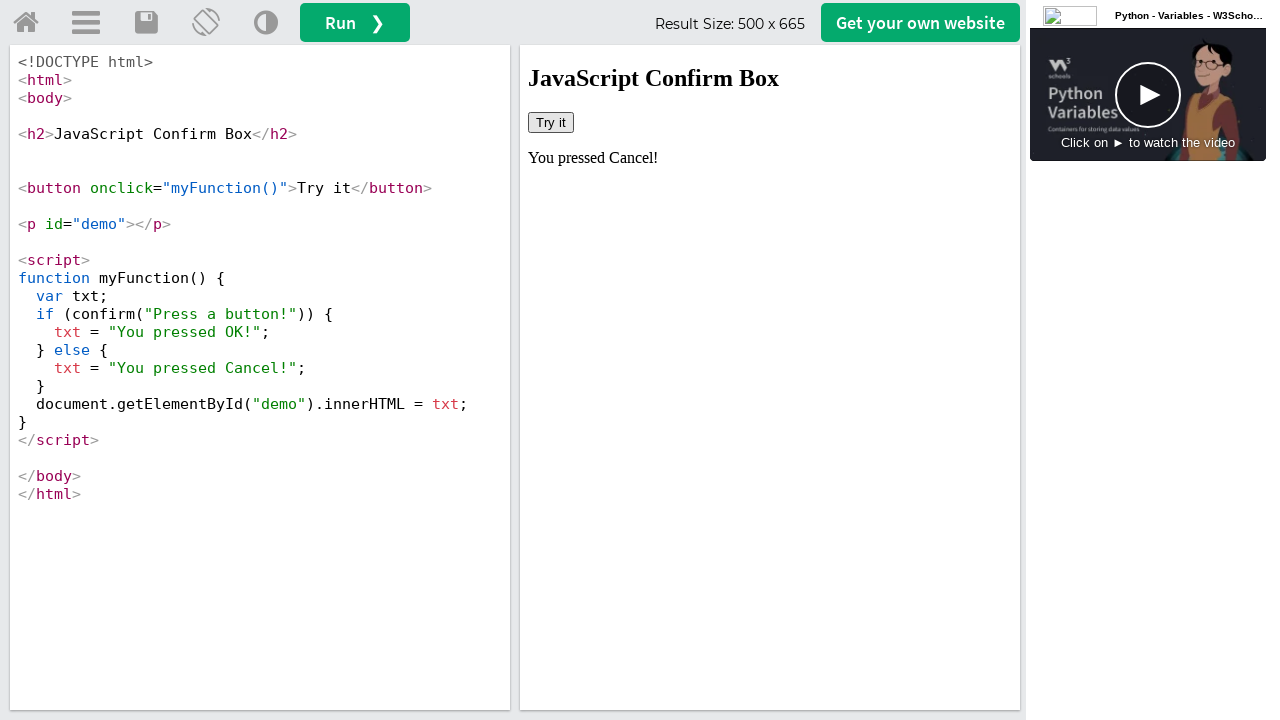

Expected text 'You pressed OK!' not found in result
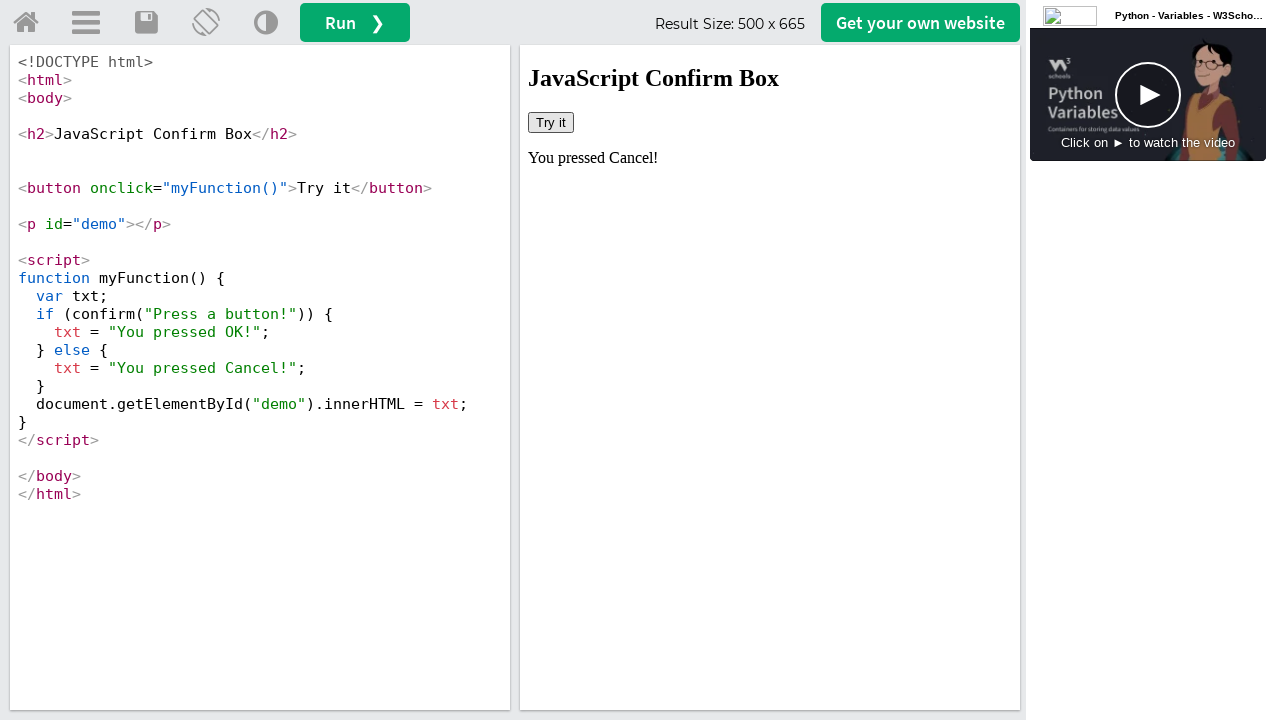

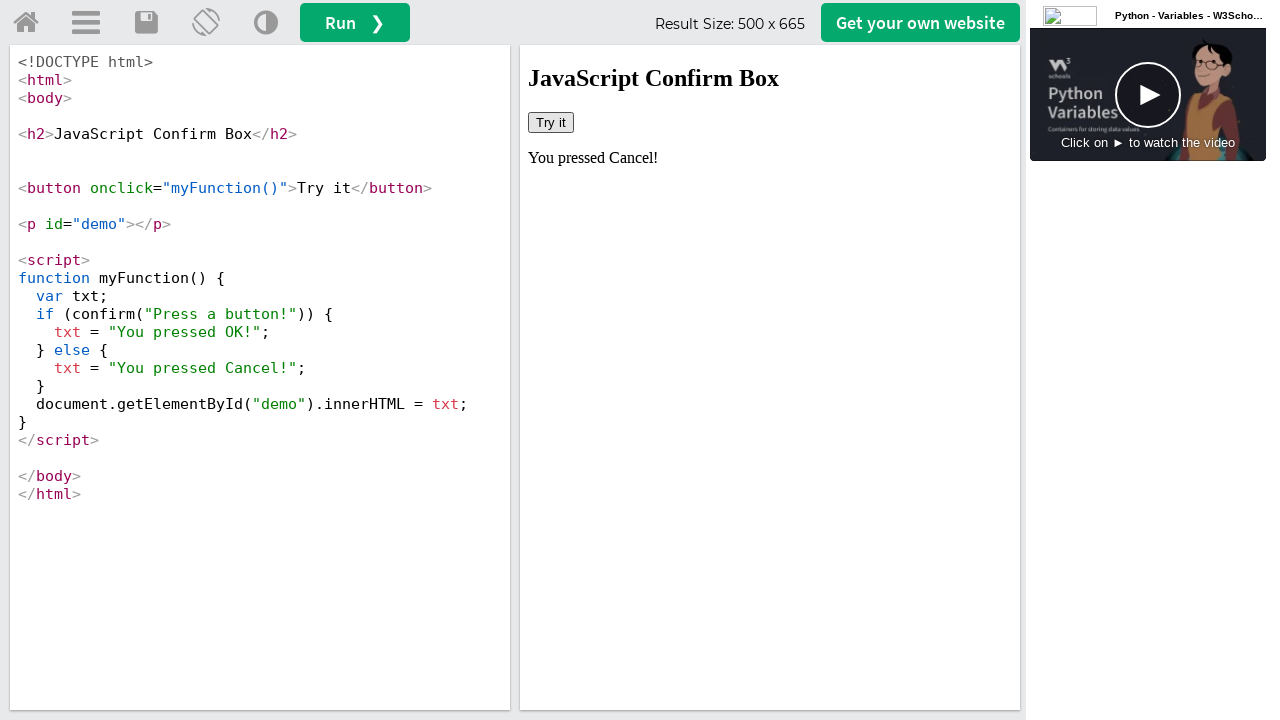